Tests that new todo items are appended to the bottom of the list by creating 3 items and verifying the count

Starting URL: https://demo.playwright.dev/todomvc

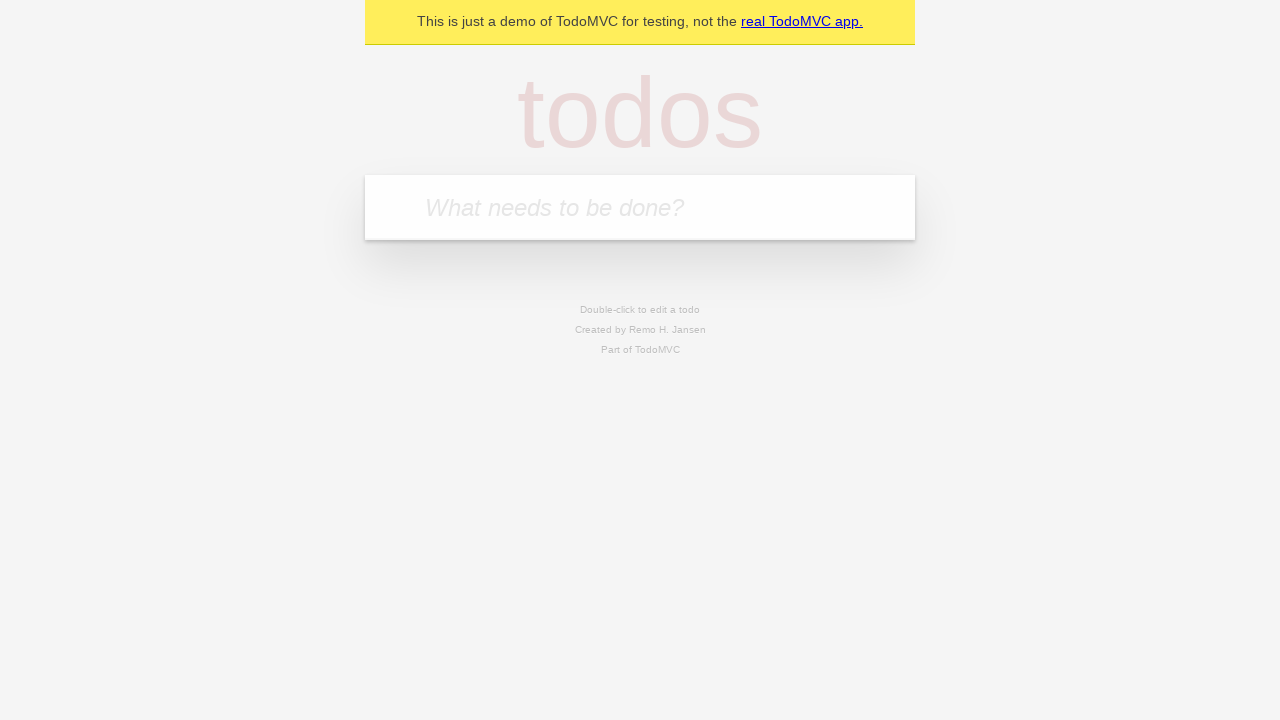

Filled todo input with 'Pay electric bill' on [placeholder='What needs to be done?']
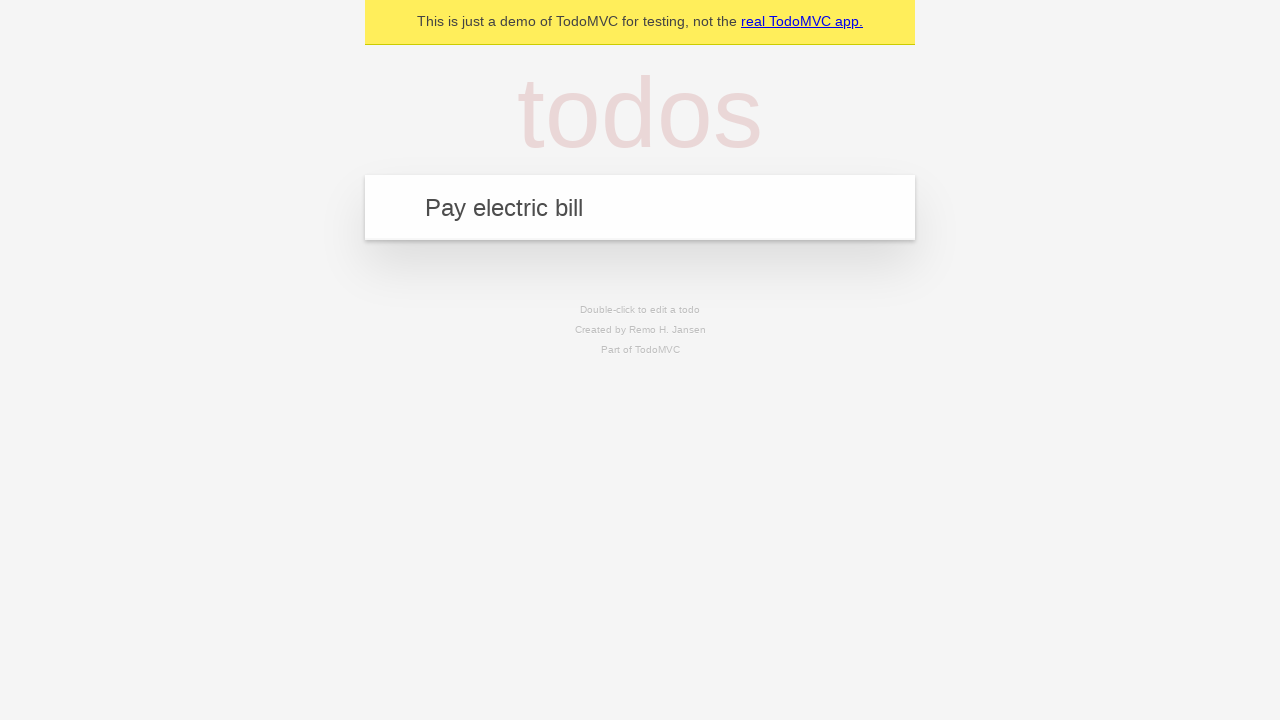

Pressed Enter to create first todo item on [placeholder='What needs to be done?']
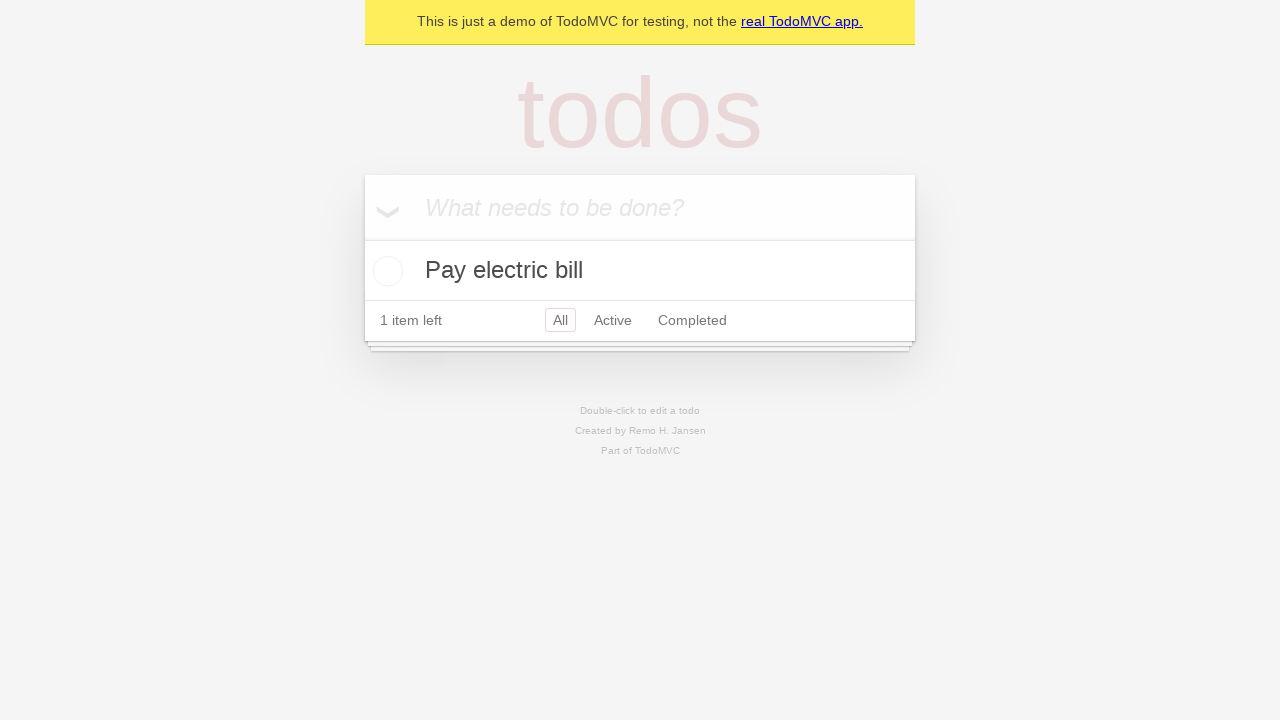

Filled todo input with 'Walk the dog' on [placeholder='What needs to be done?']
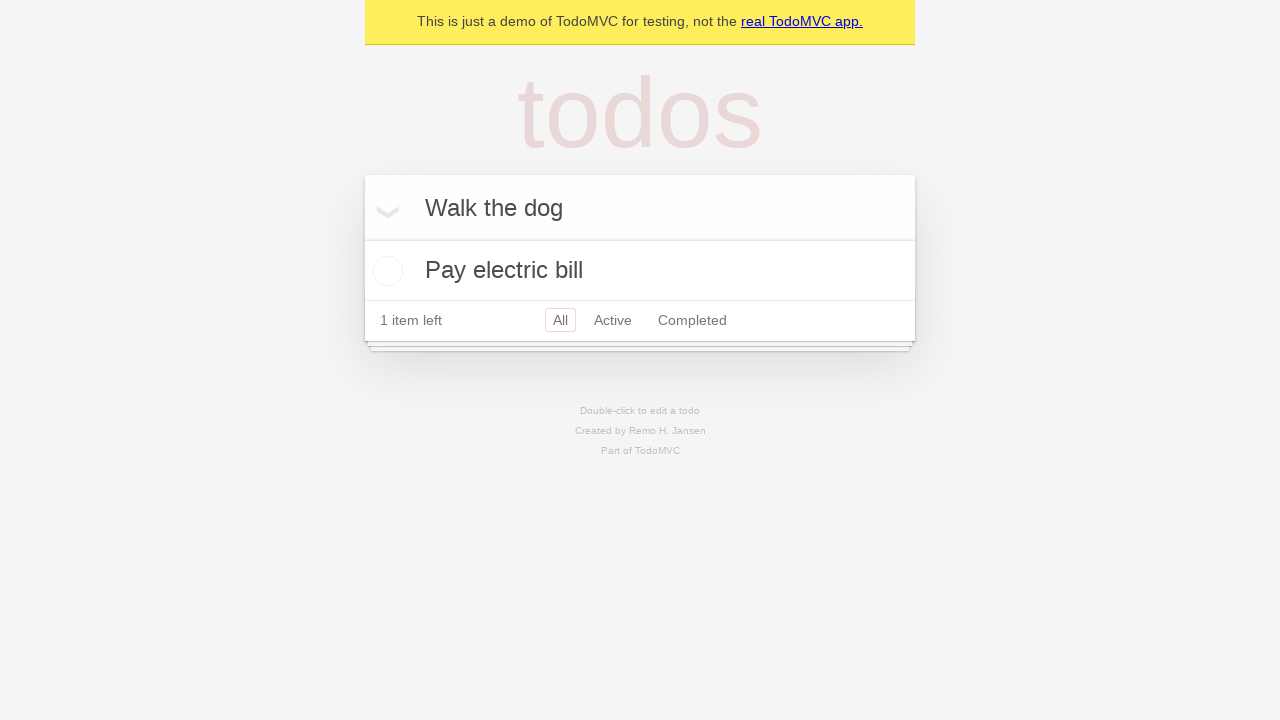

Pressed Enter to create second todo item on [placeholder='What needs to be done?']
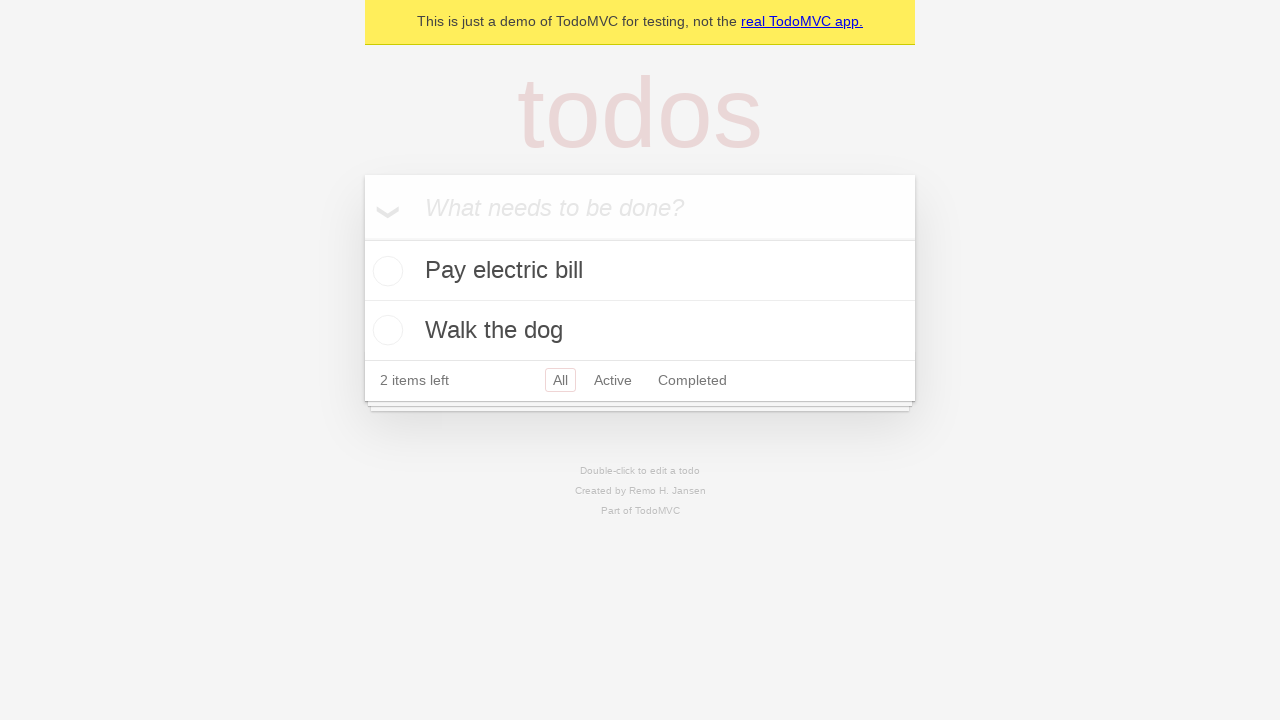

Filled todo input with 'Read a book' on [placeholder='What needs to be done?']
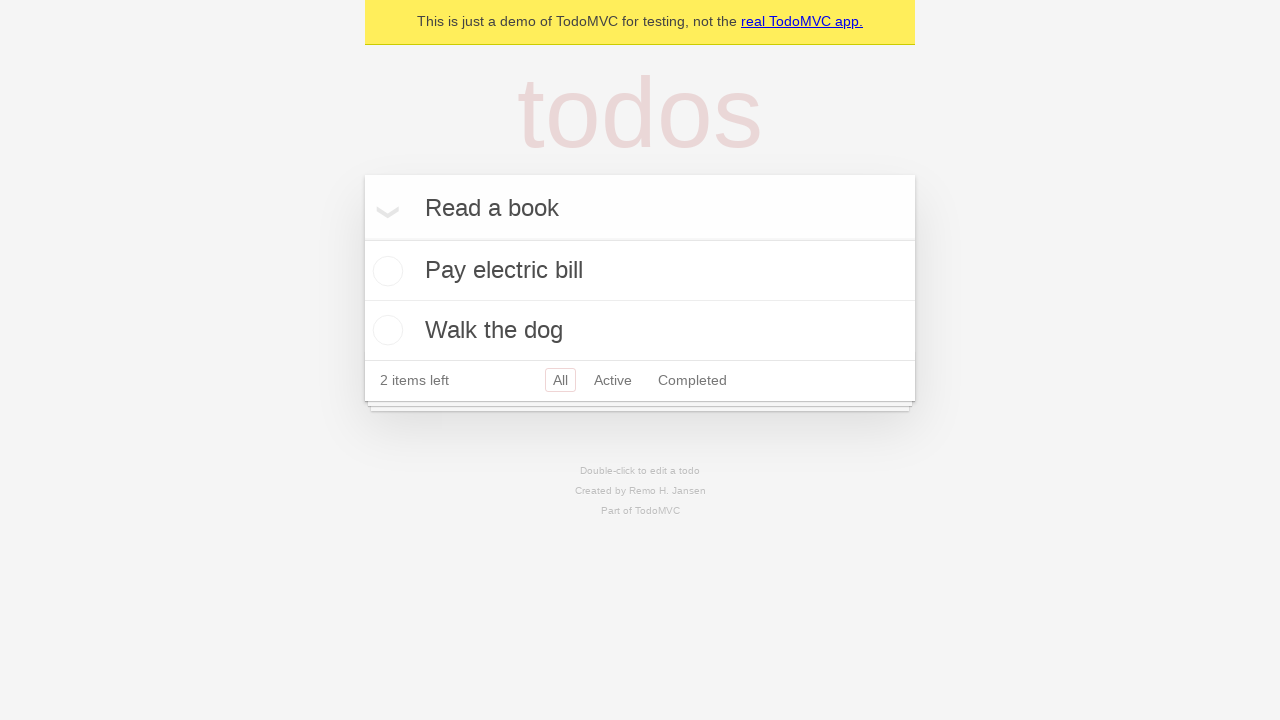

Pressed Enter to create third todo item on [placeholder='What needs to be done?']
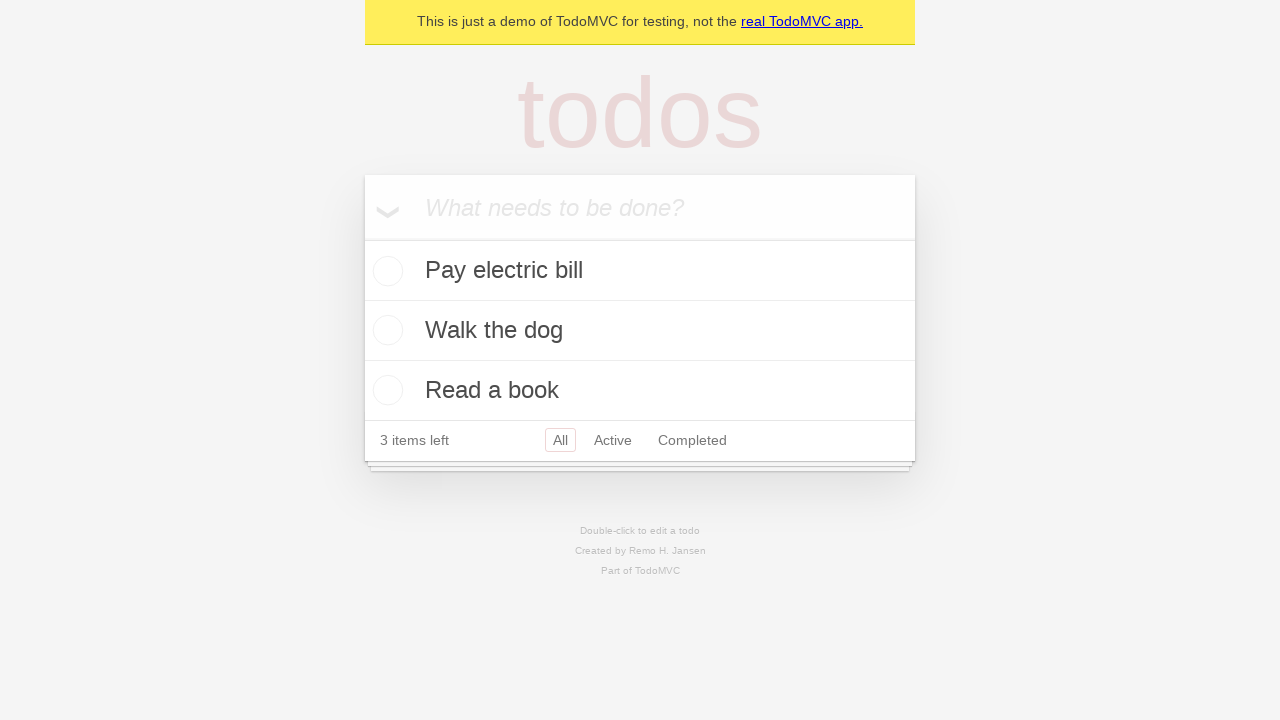

Verified that 3 items are displayed in the list
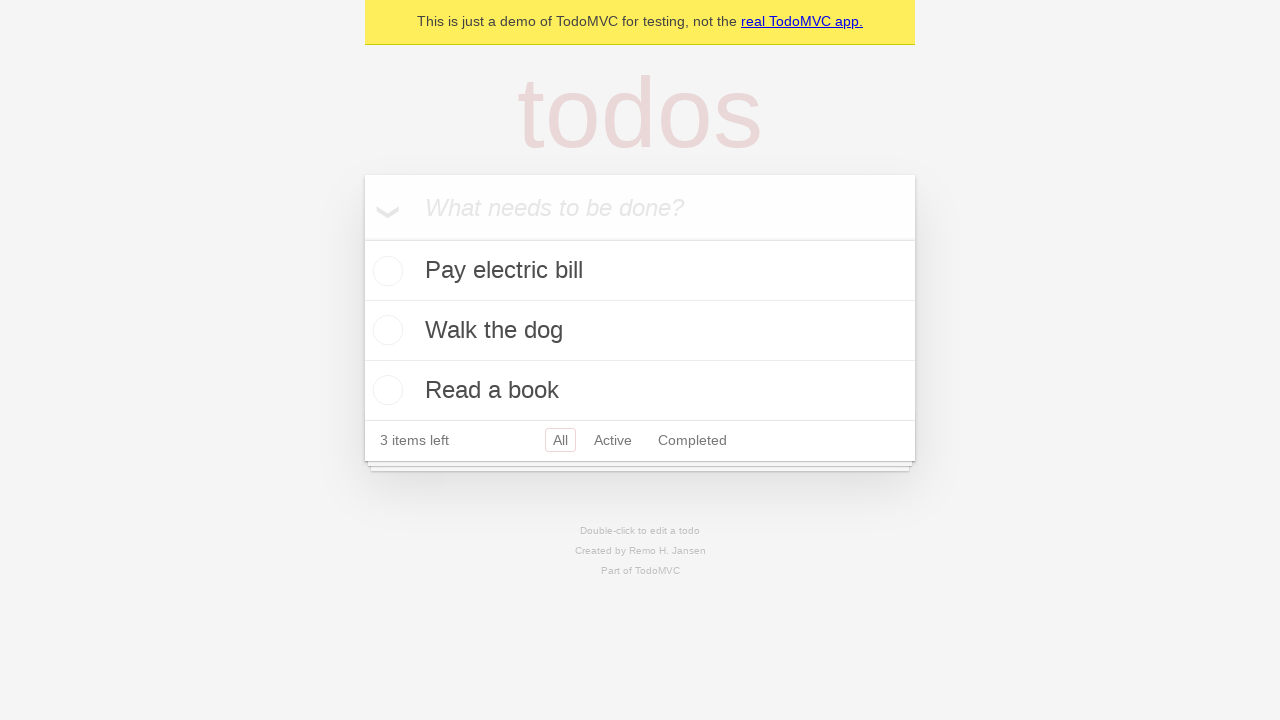

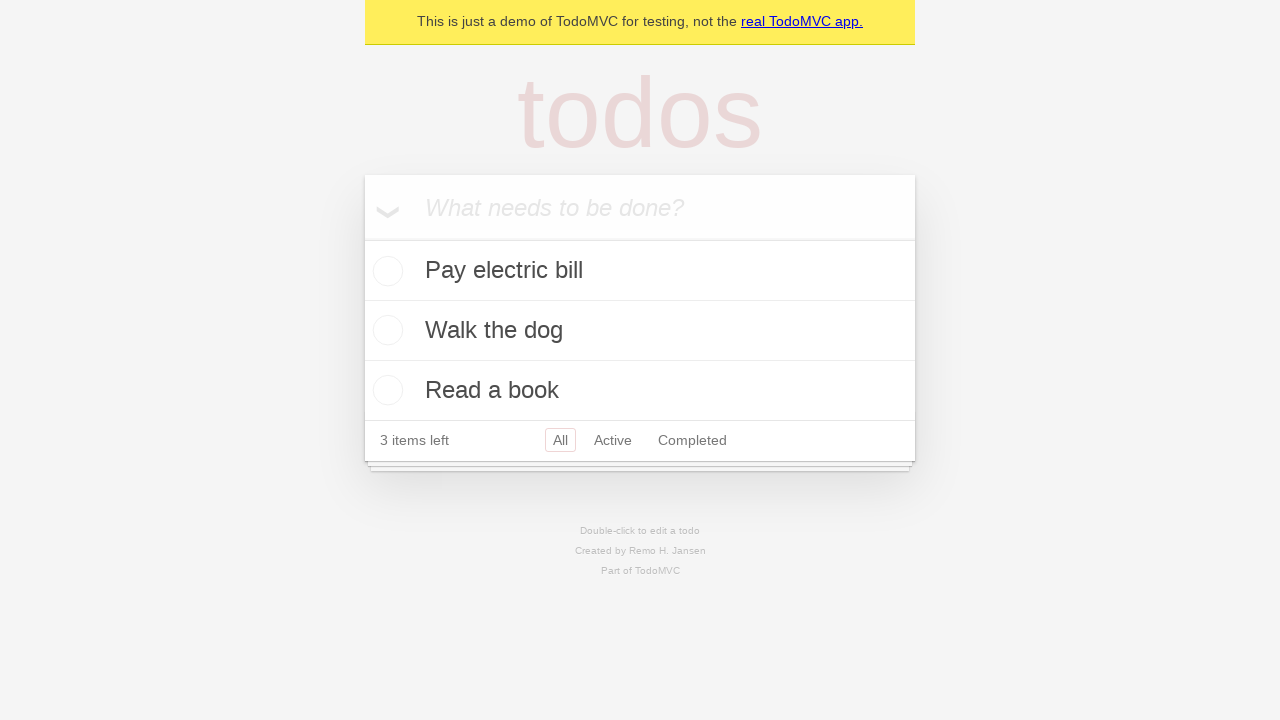